Tests clicking a button on the W3Schools JavaScript tryit page that triggers a prompt function, demonstrating interaction with elements that may be inside an iframe.

Starting URL: https://www.w3schools.com/js/tryit.asp?filename=tryjs_prompt

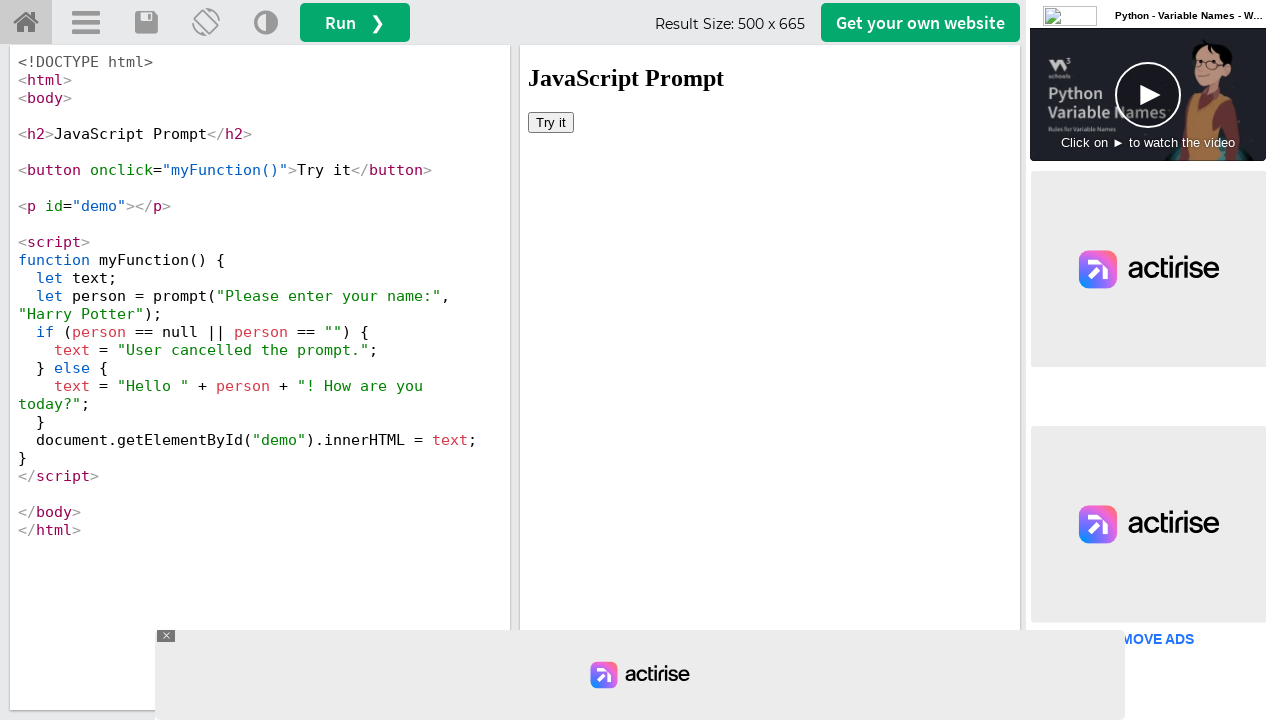

Waited 3 seconds for page to load
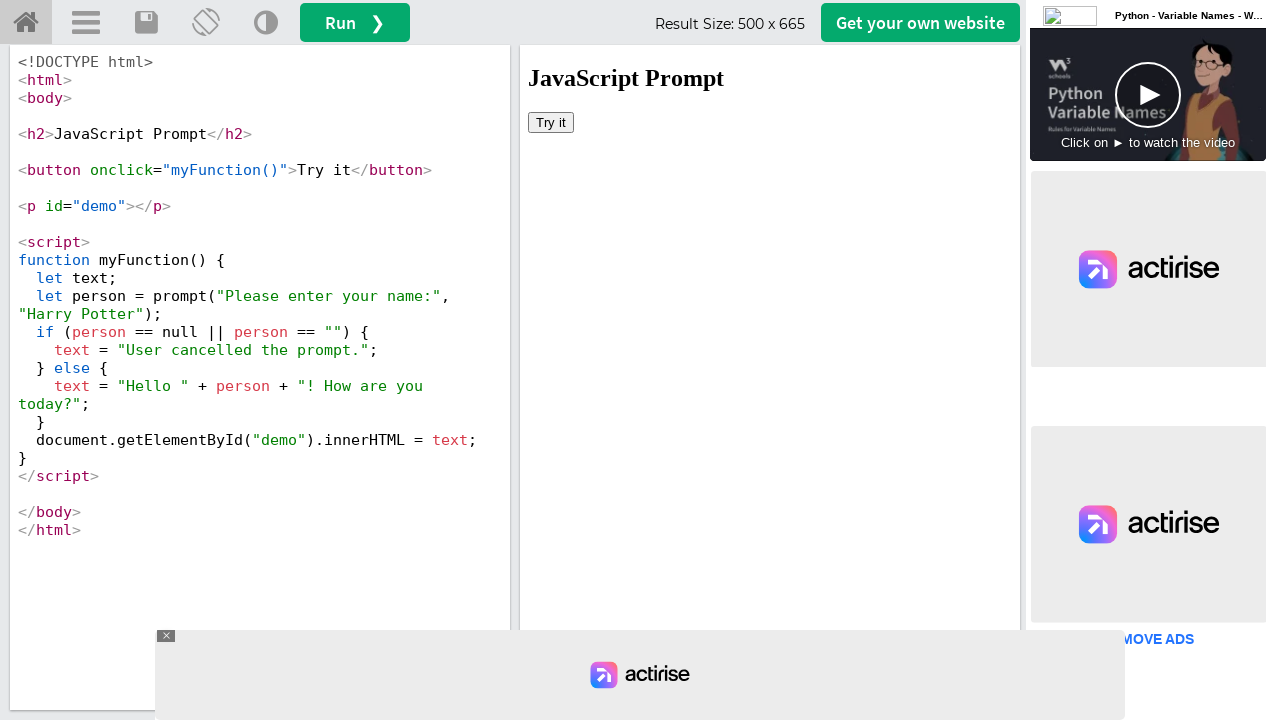

Located iframe with ID 'iframeResult'
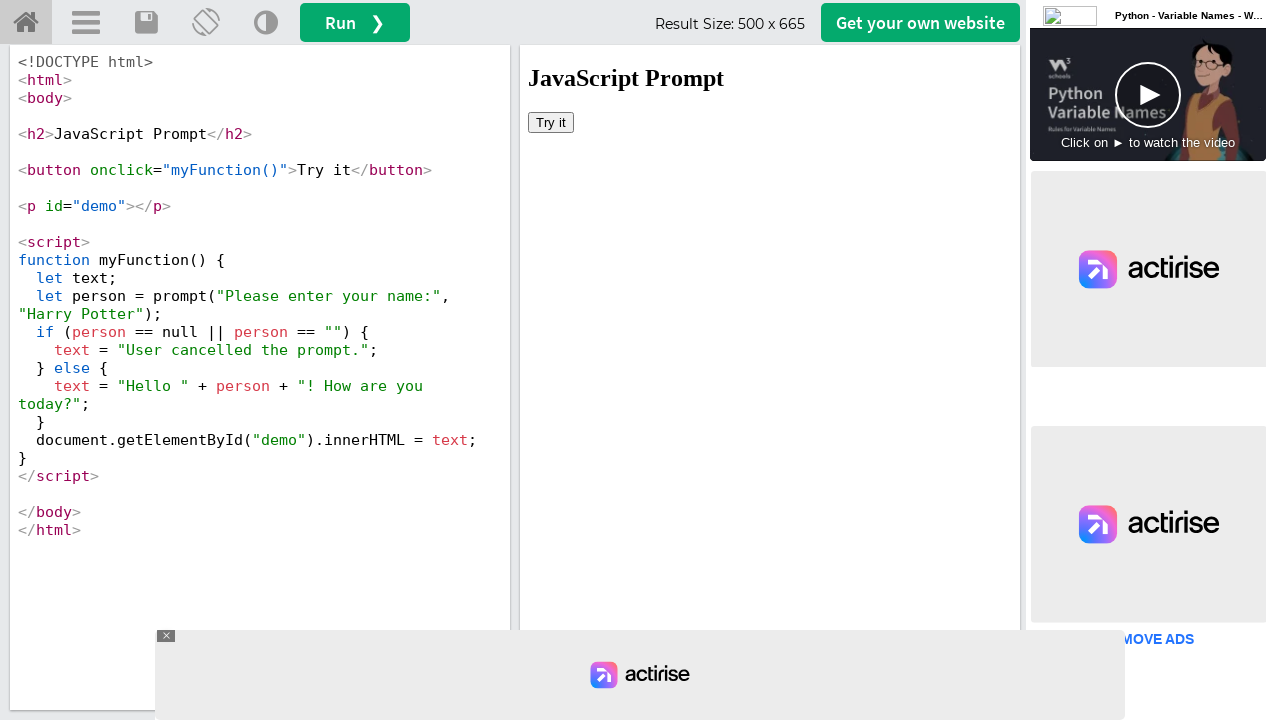

Clicked button inside iframe that triggers prompt function at (551, 122) on #iframeResult >> internal:control=enter-frame >> button[onclick='myFunction()']
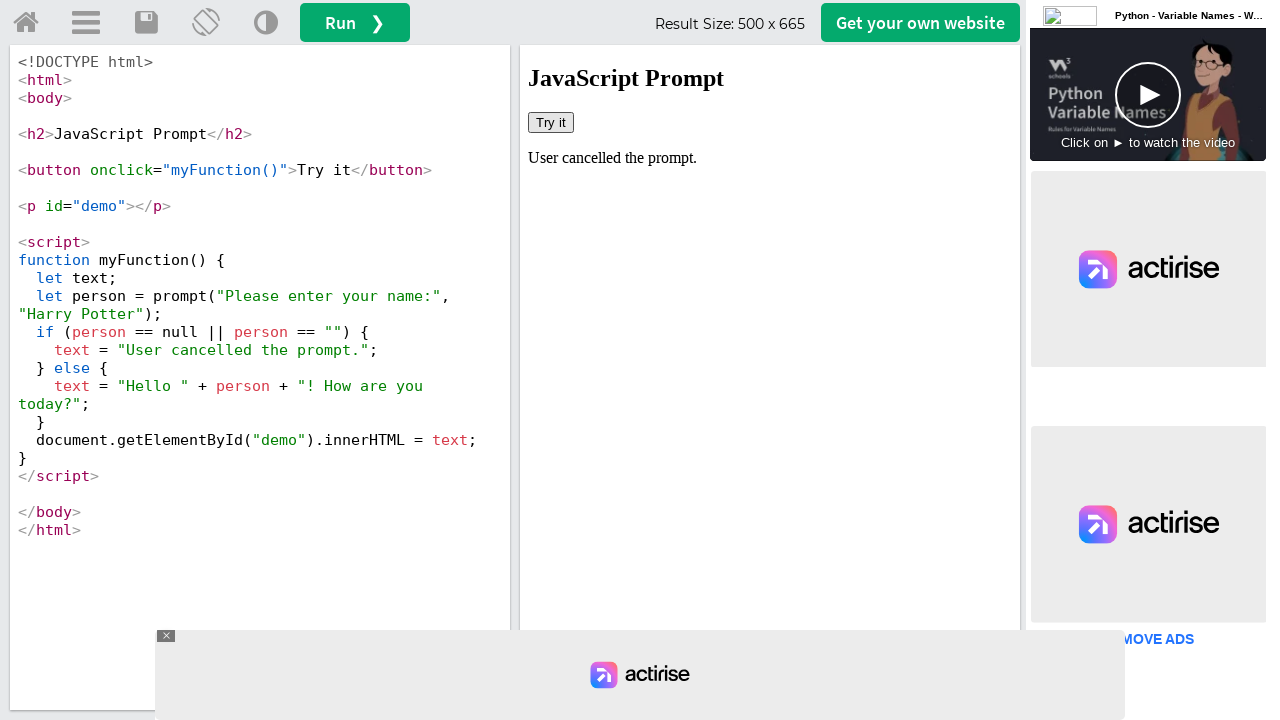

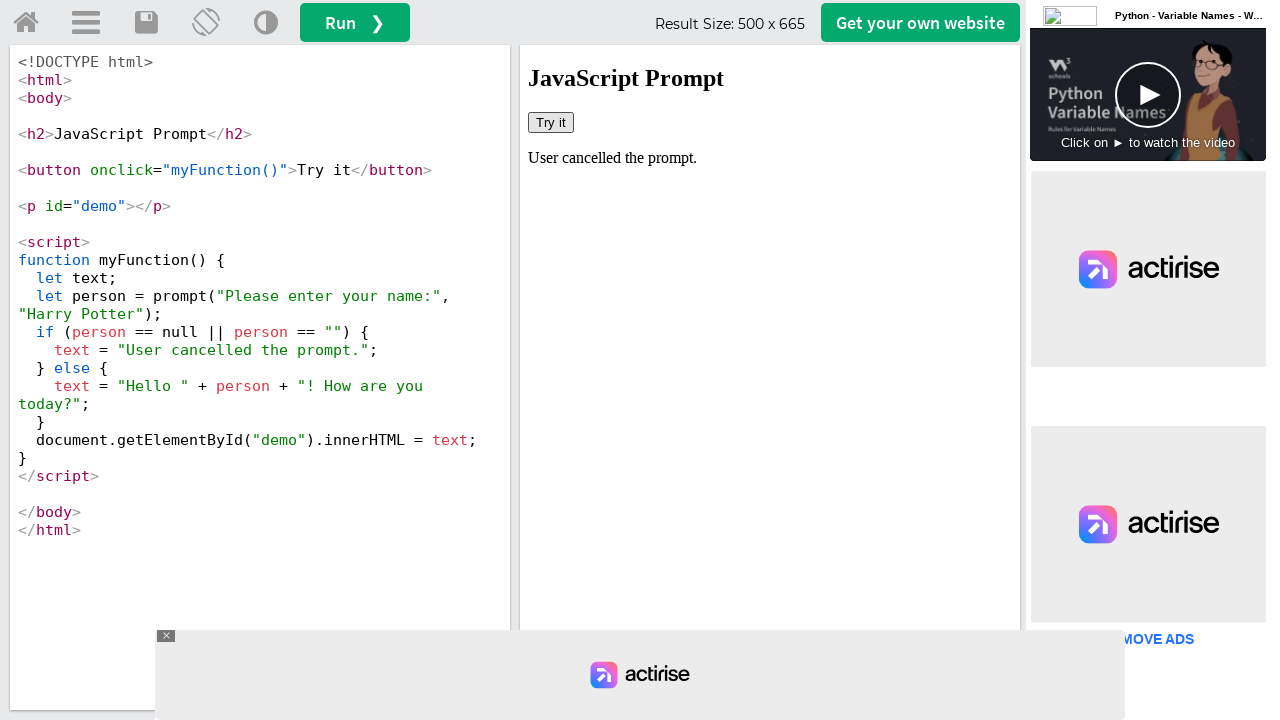